Tests element highlighting functionality by navigating to a page with a large table, locating a specific element by ID, applying a red dashed border style via JavaScript execution, waiting briefly, then reverting the style back to original.

Starting URL: http://the-internet.herokuapp.com/large

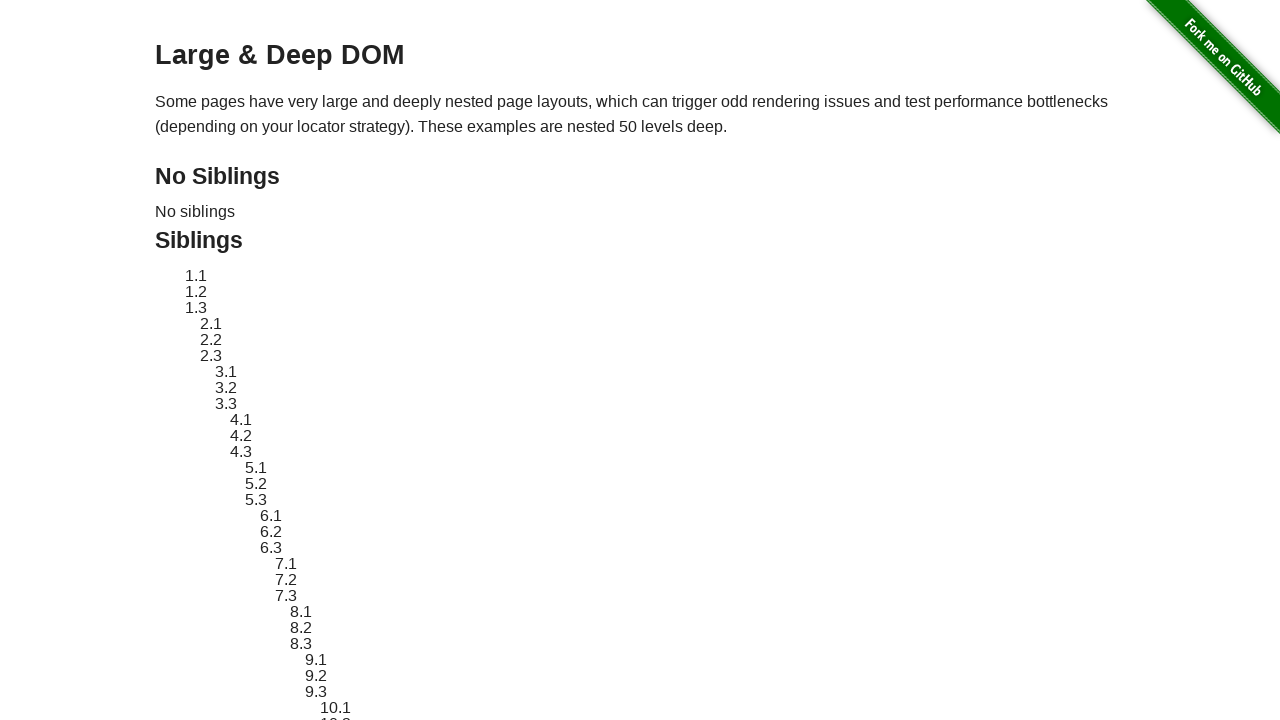

Waited for target element #sibling-2.3 to be present
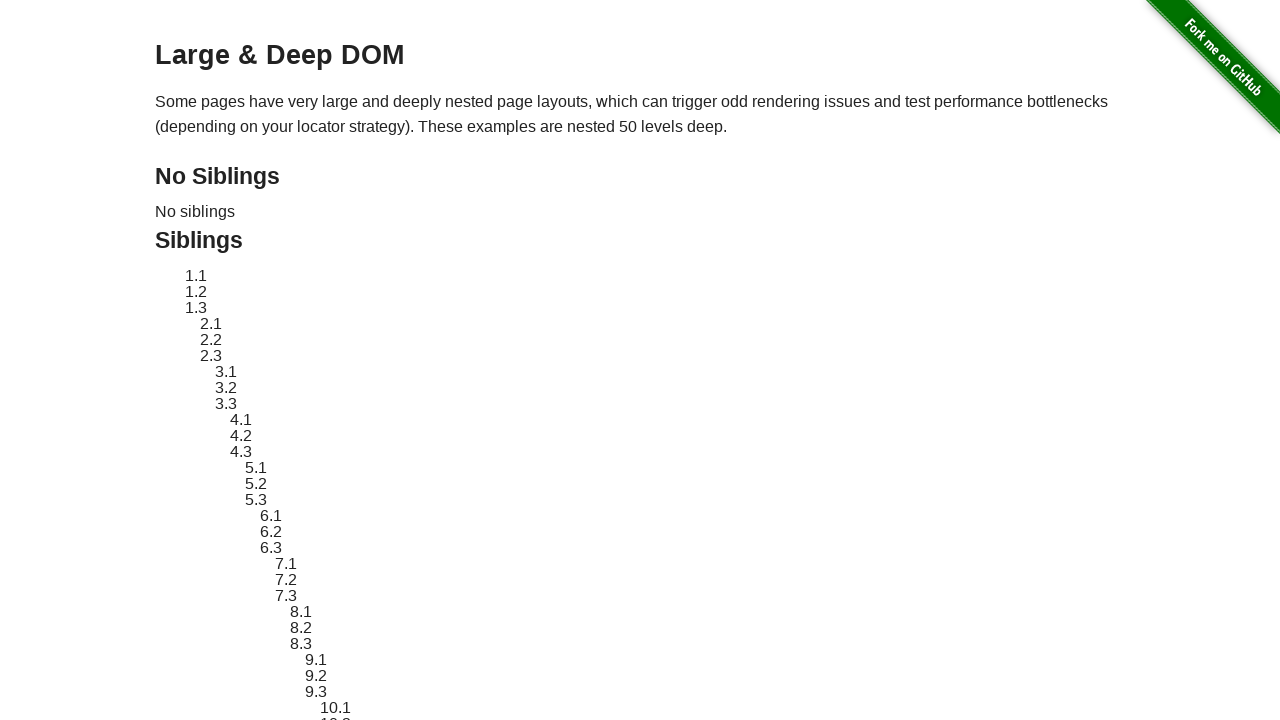

Retrieved and stored original style attribute
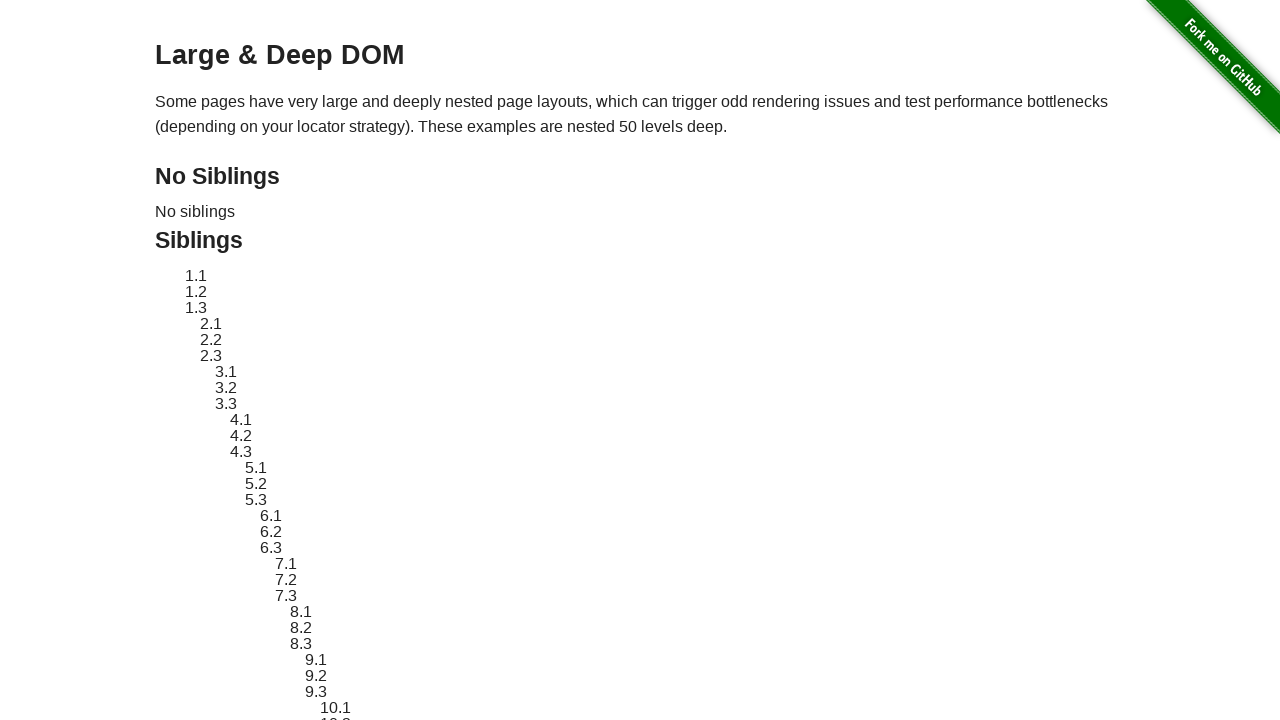

Applied red dashed border highlight to target element
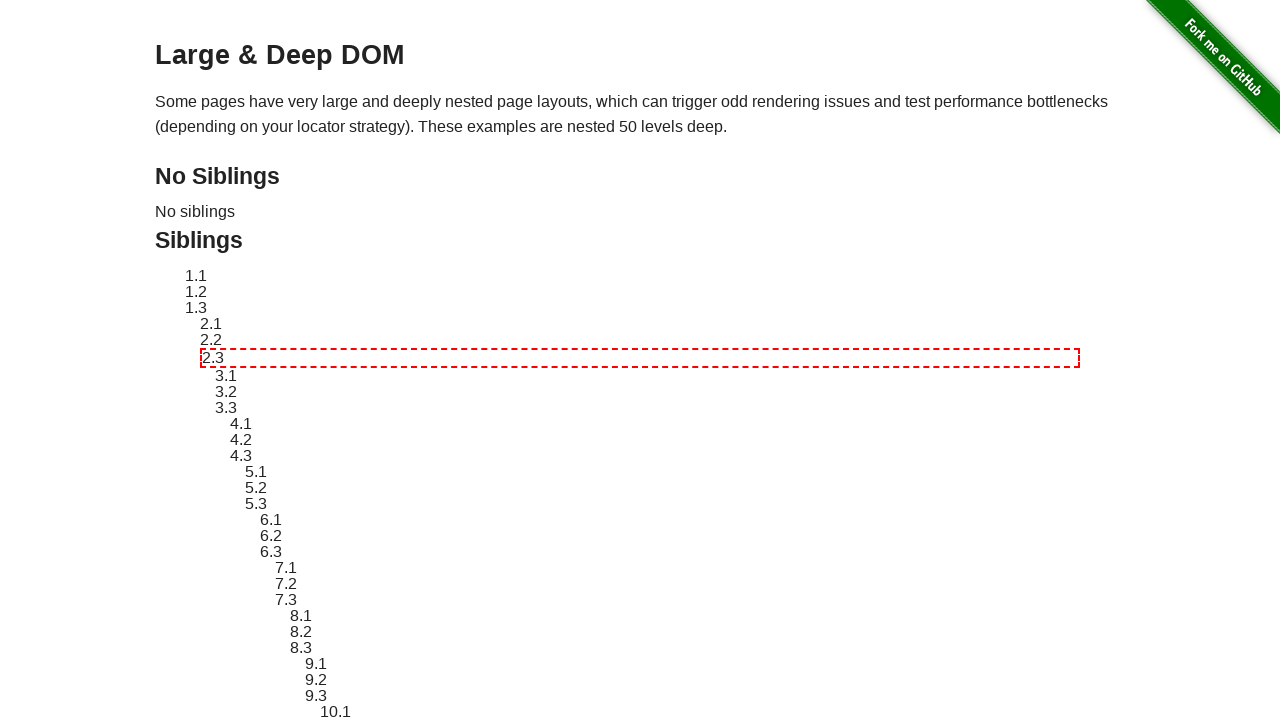

Waited 1000ms for visual inspection of highlighted element
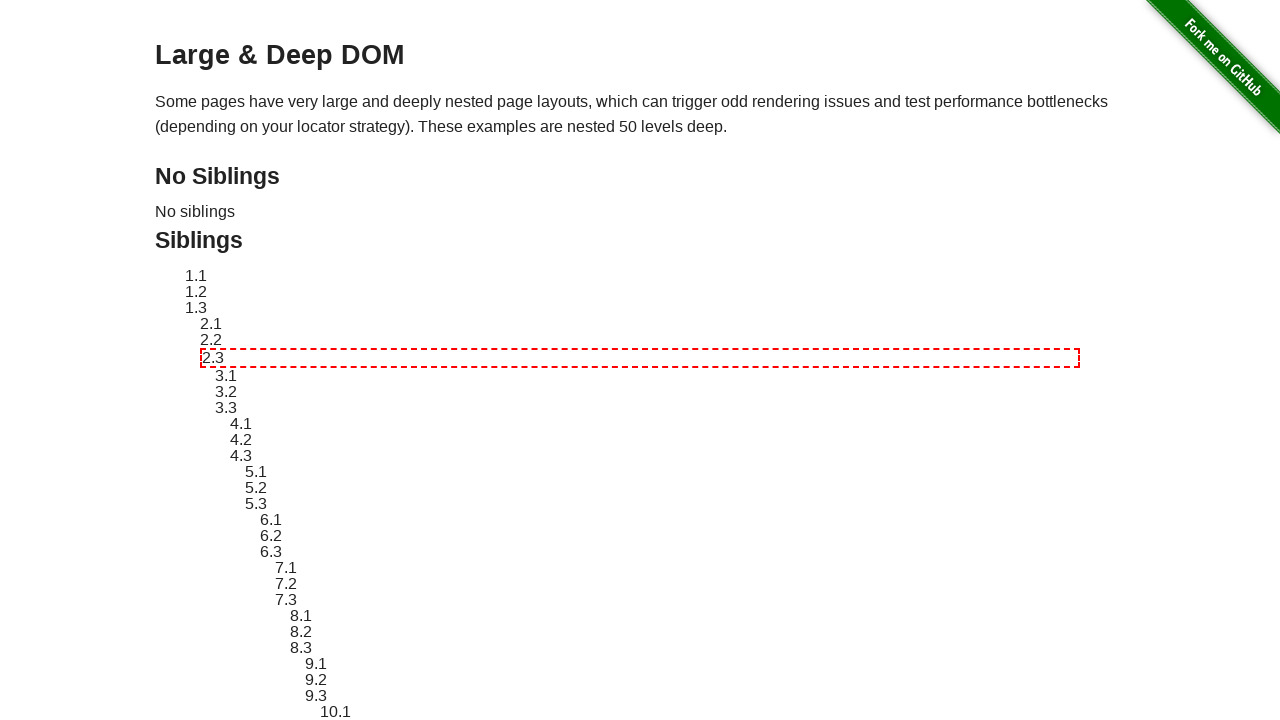

Reverted target element style back to original
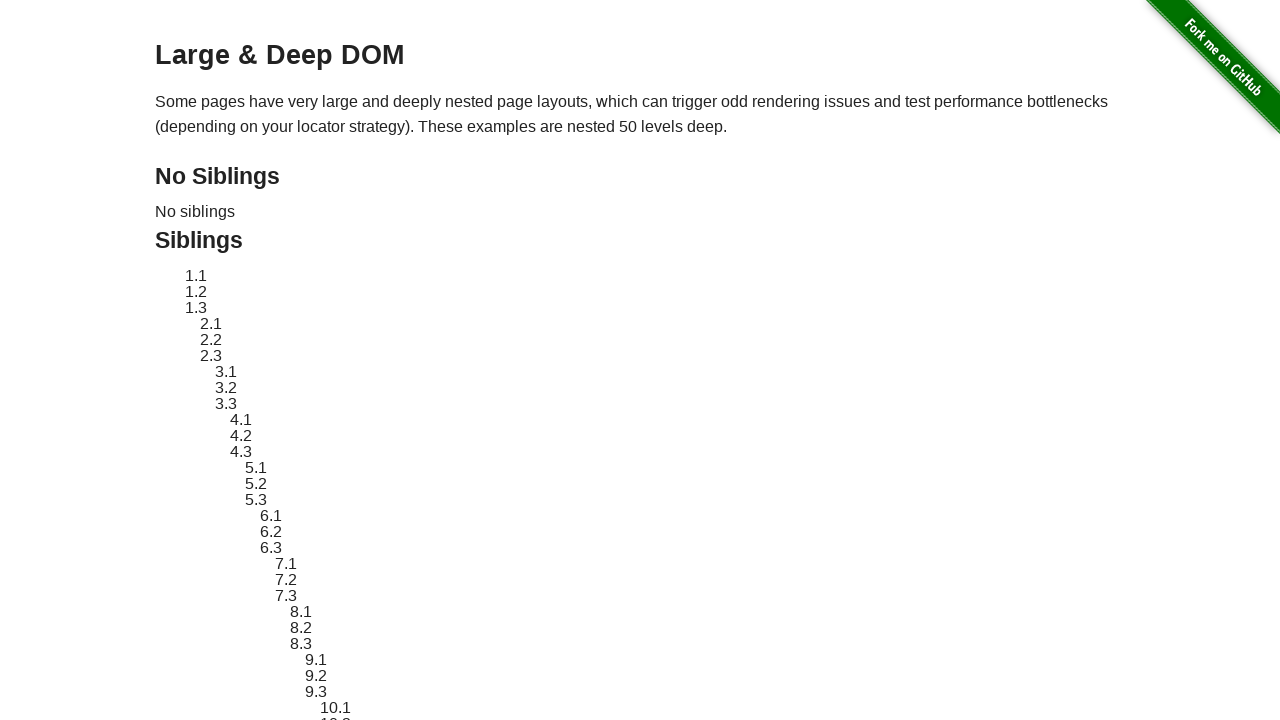

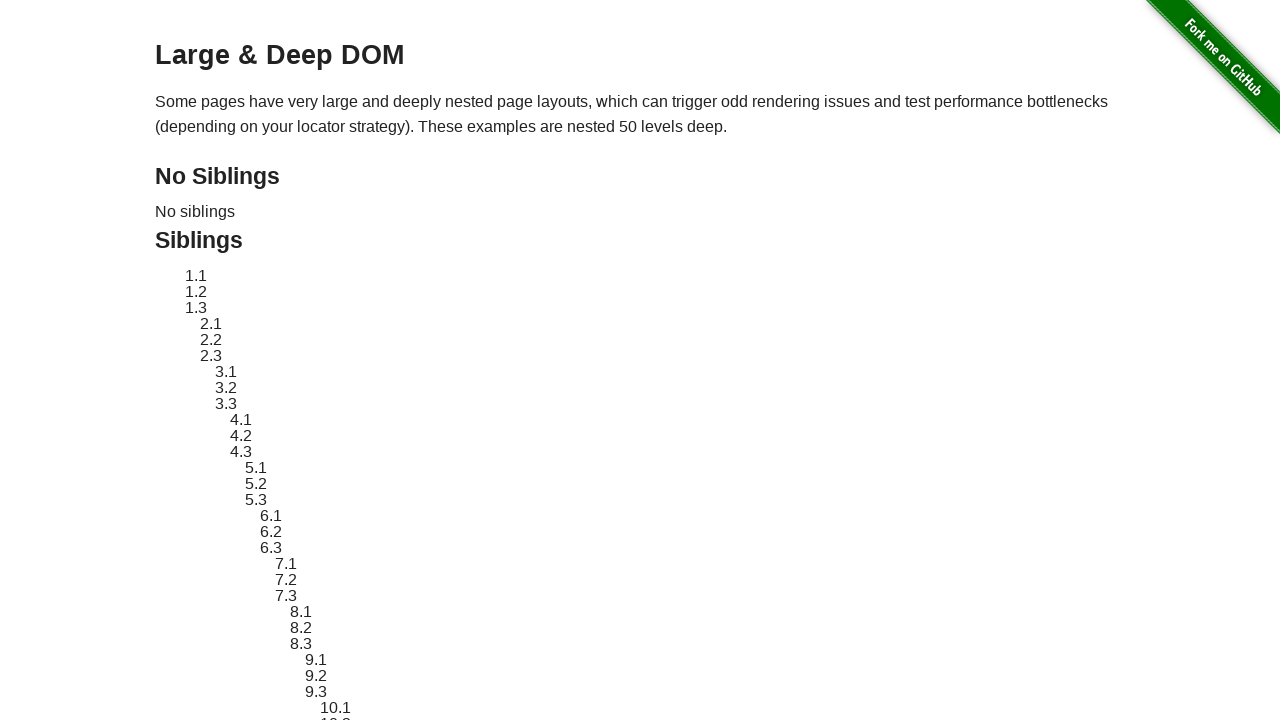